Tests product search functionality on an e-commerce practice site by searching for "ca", verifying product count, and adding a specific product (Capsicum) to cart.

Starting URL: https://rahulshettyacademy.com/seleniumPractise/#/

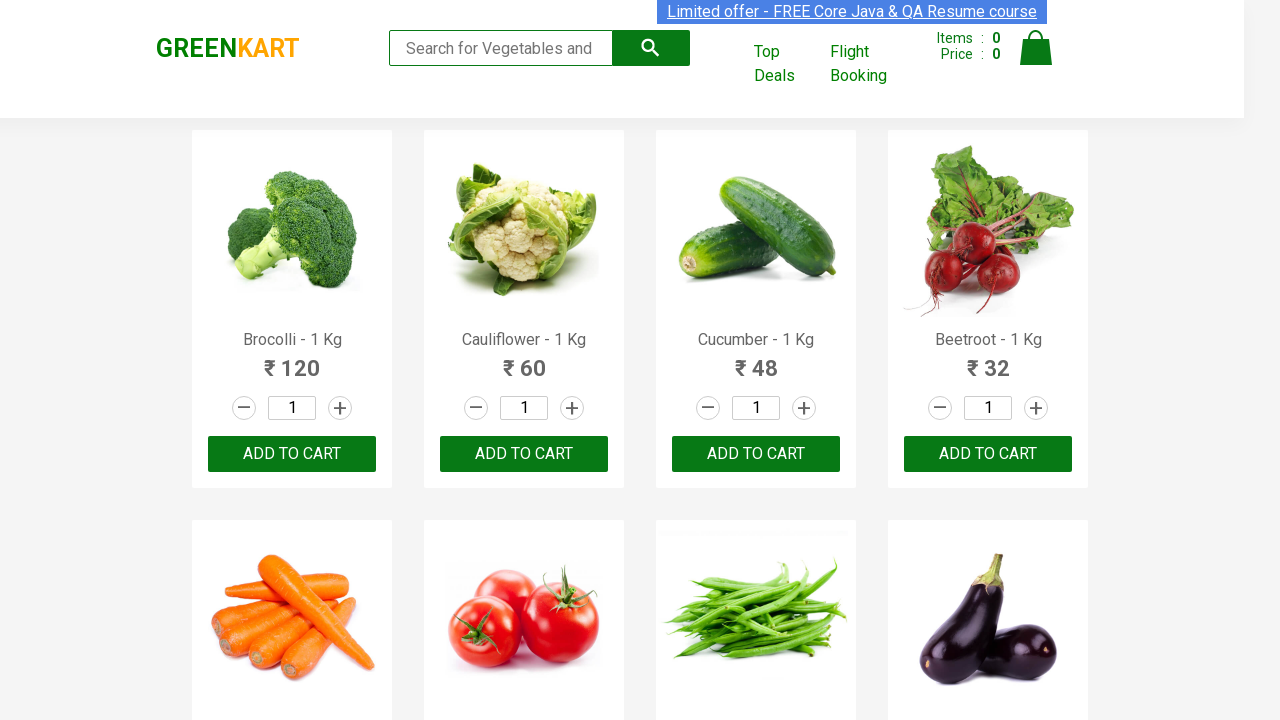

Filled search field with 'ca' on .search-keyword
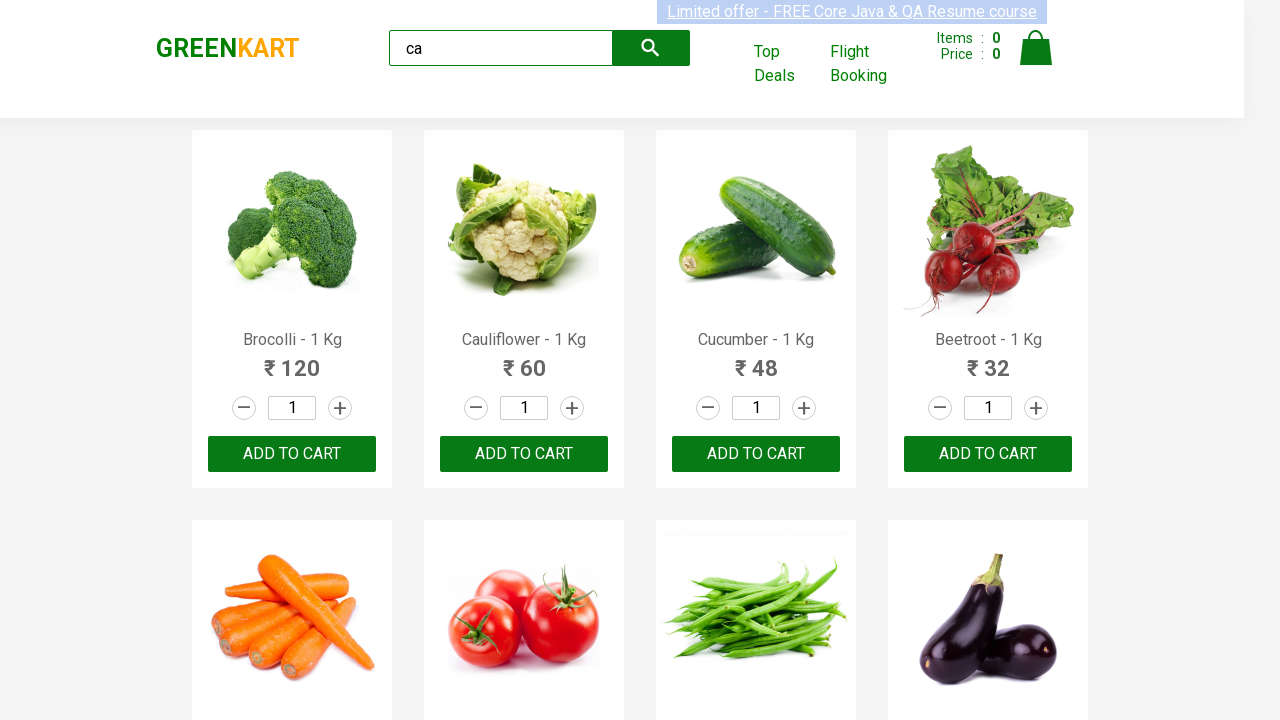

Waited 2 seconds for products to load
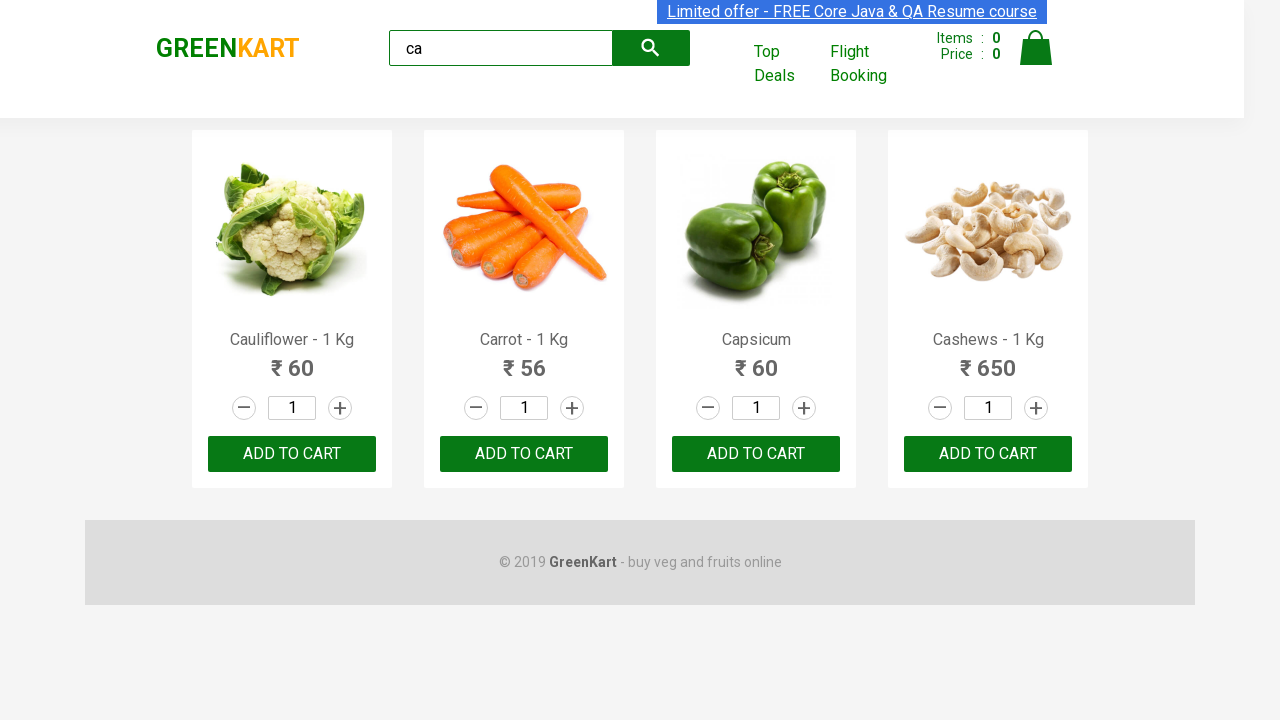

Product elements loaded and visible
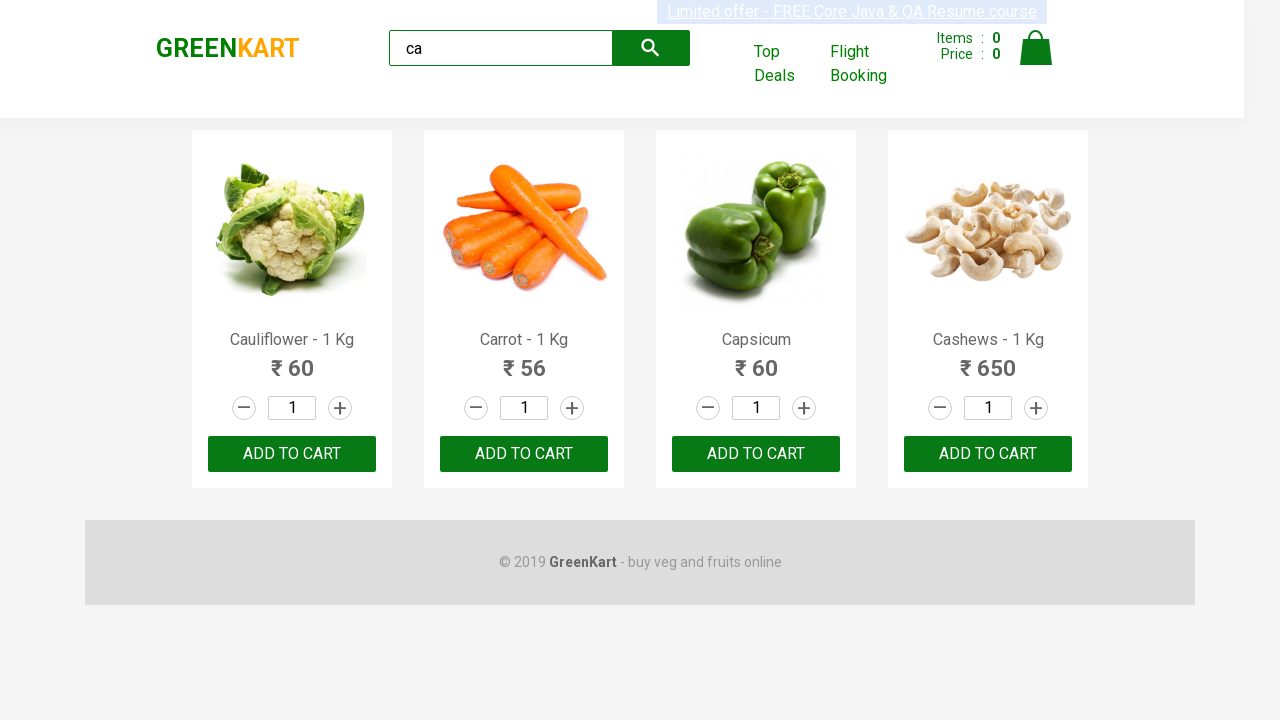

Verified 4 products are displayed after search
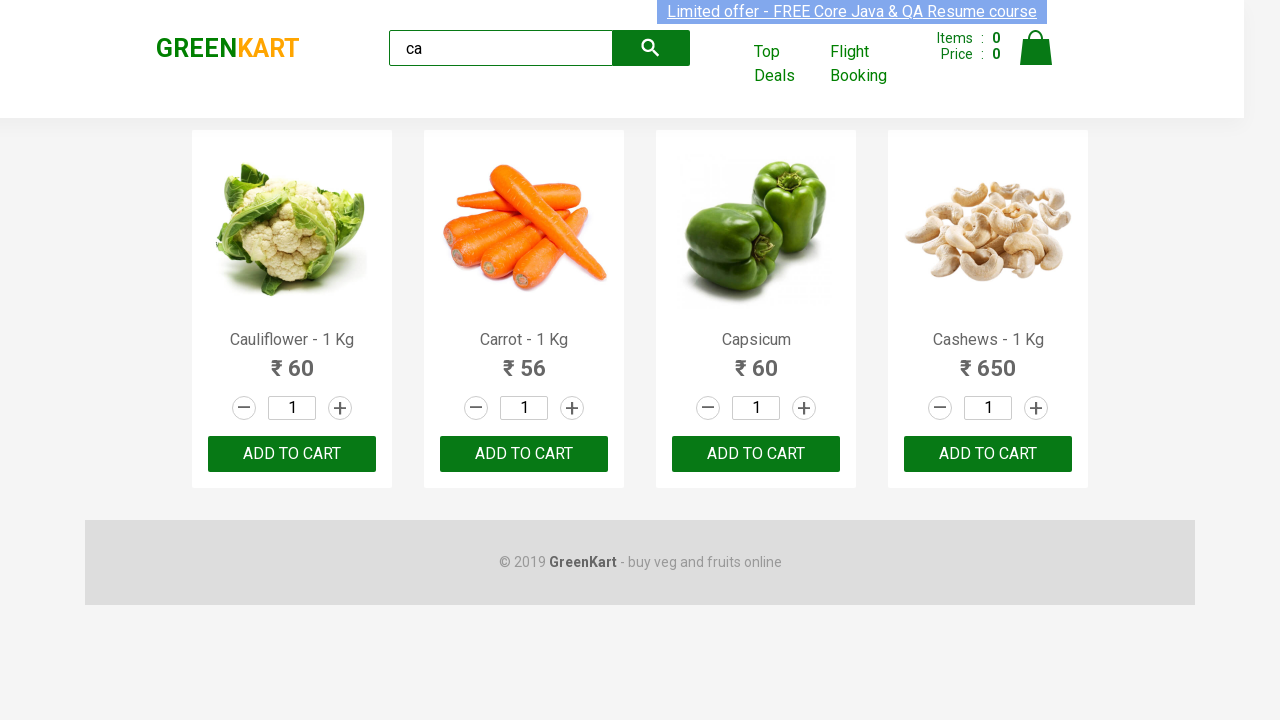

Clicked 'ADD TO CART' button for Capsicum product at (756, 454) on .products .product >> nth=2 >> button:has-text('ADD TO CART')
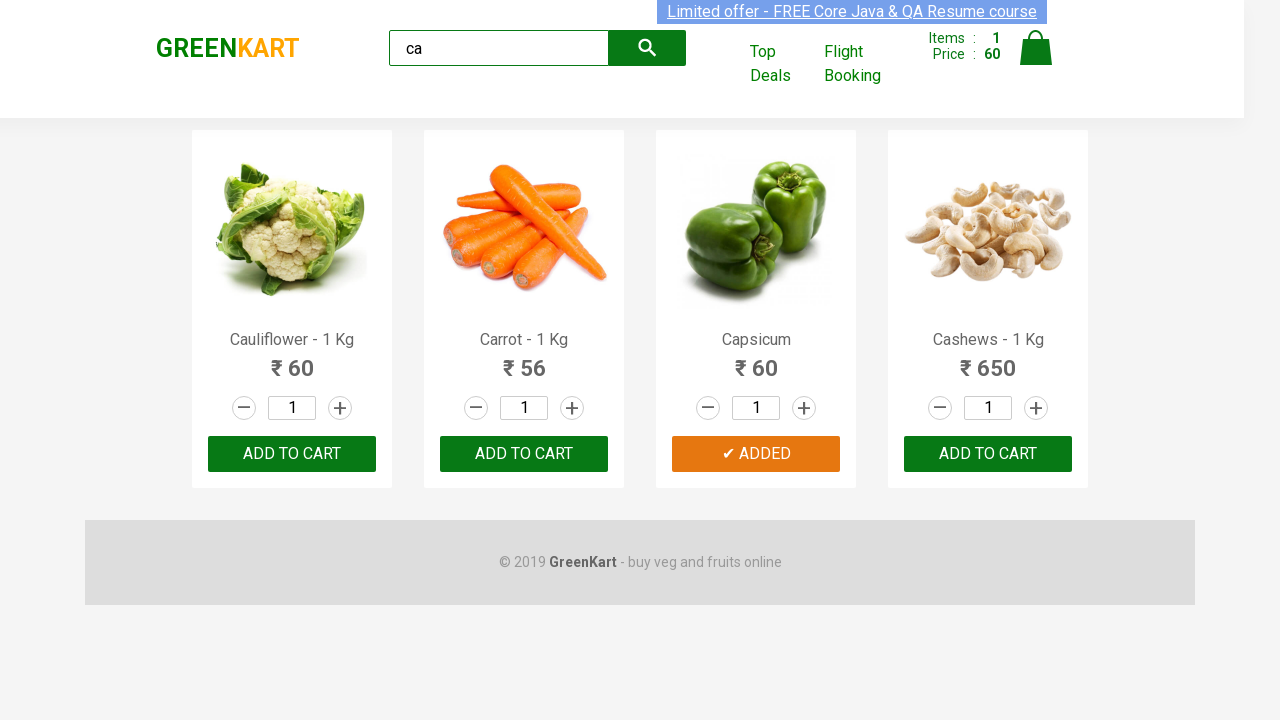

Retrieved brand text: GREENKART
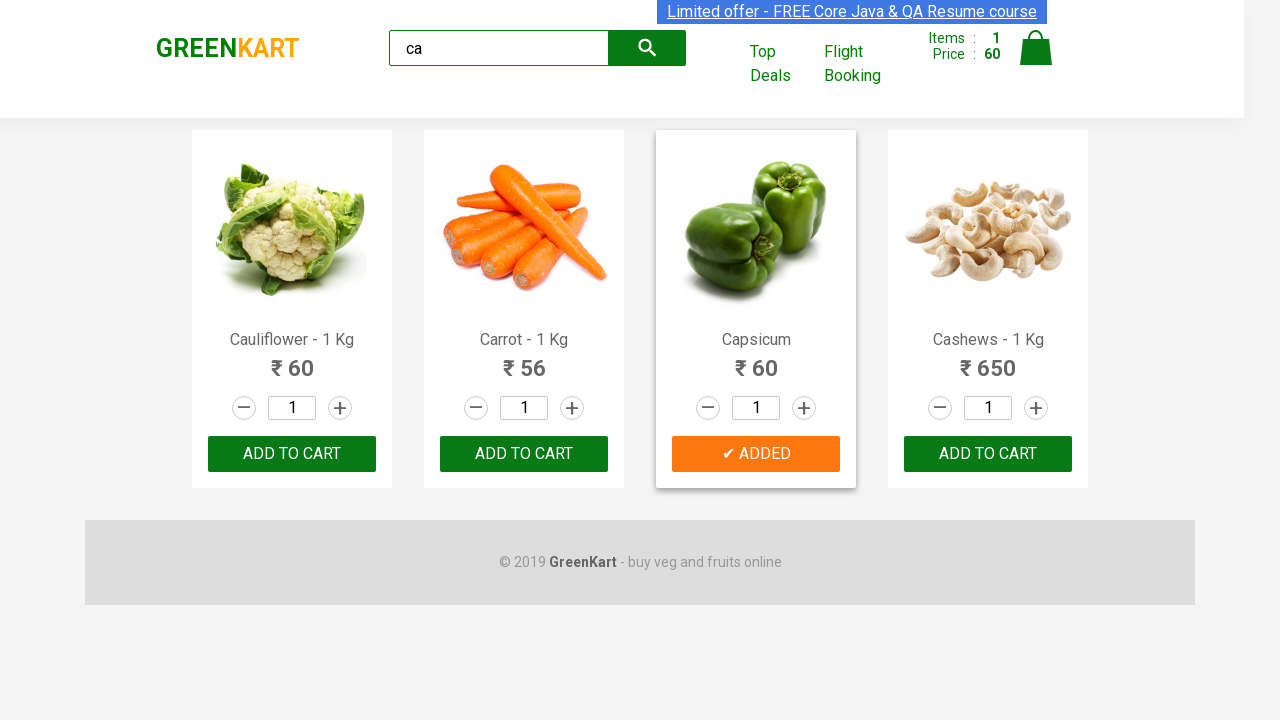

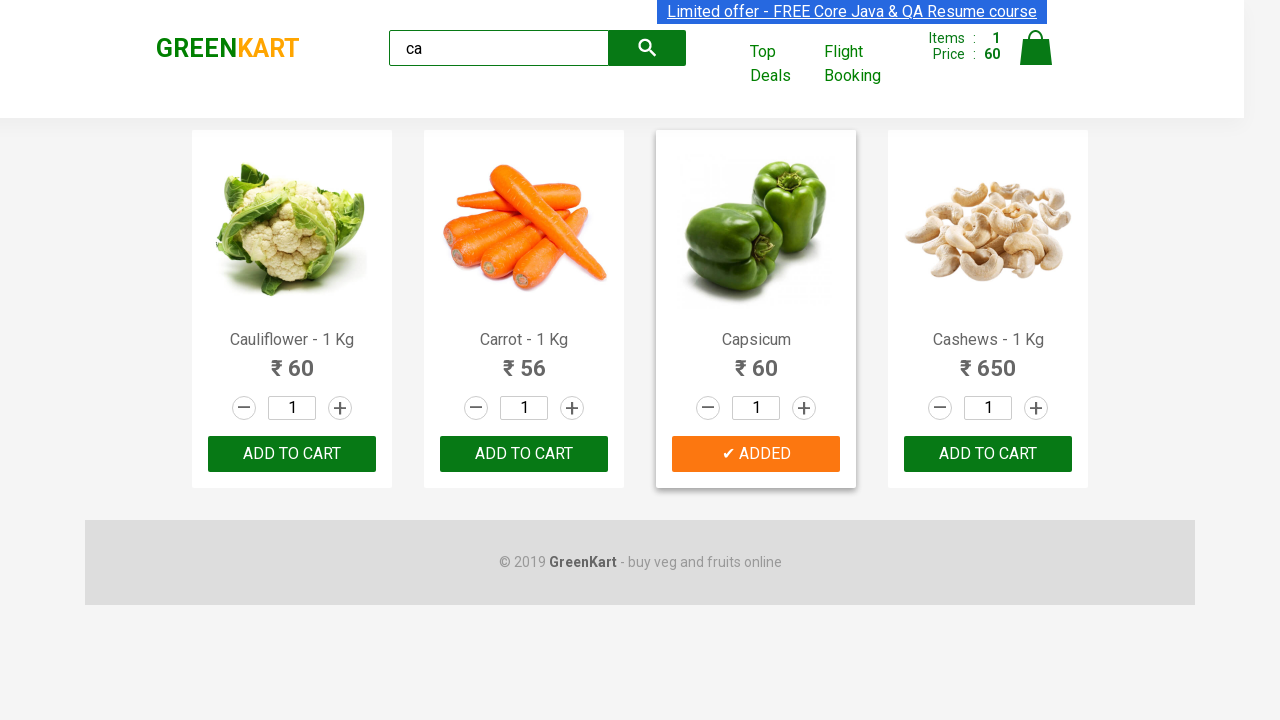